Tests mouse hover interactions by hovering over an element, performing a right-click on a "Top" link, and then clicking a "Reload" link from a hover menu

Starting URL: https://rahulshettyacademy.com/AutomationPractice/

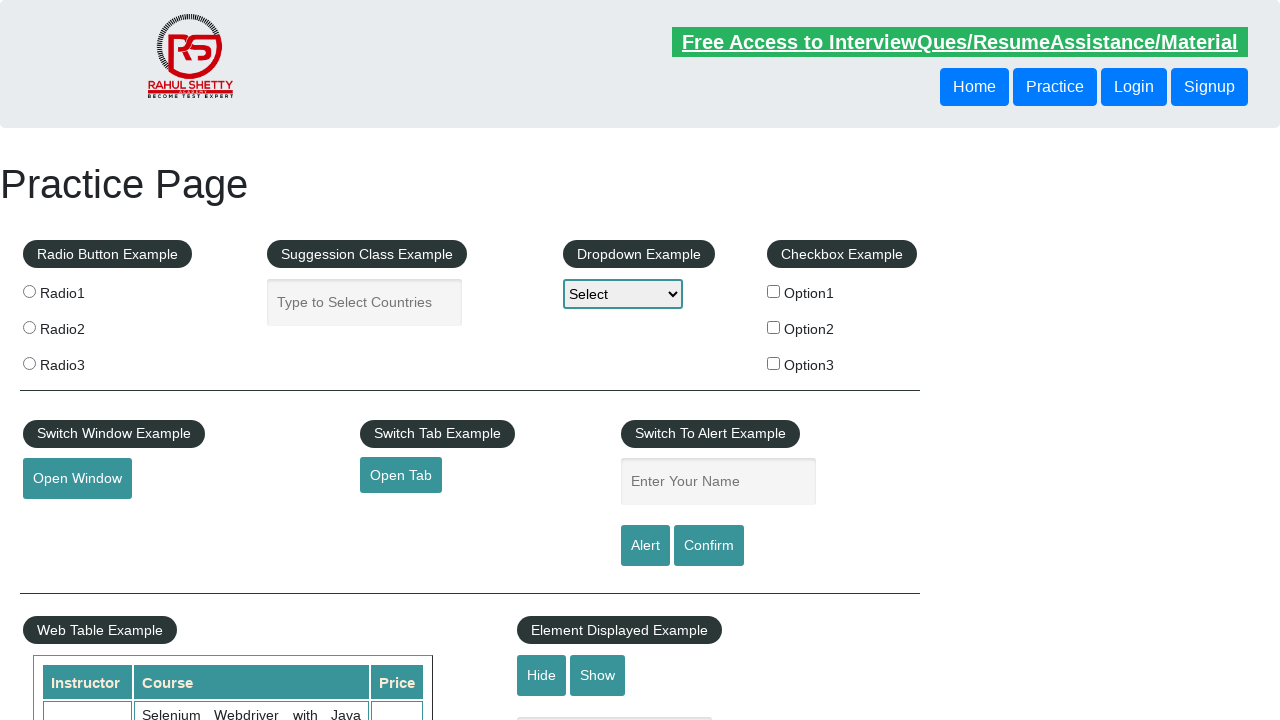

Hovered over mouse hover element to reveal dropdown menu at (83, 361) on #mousehover
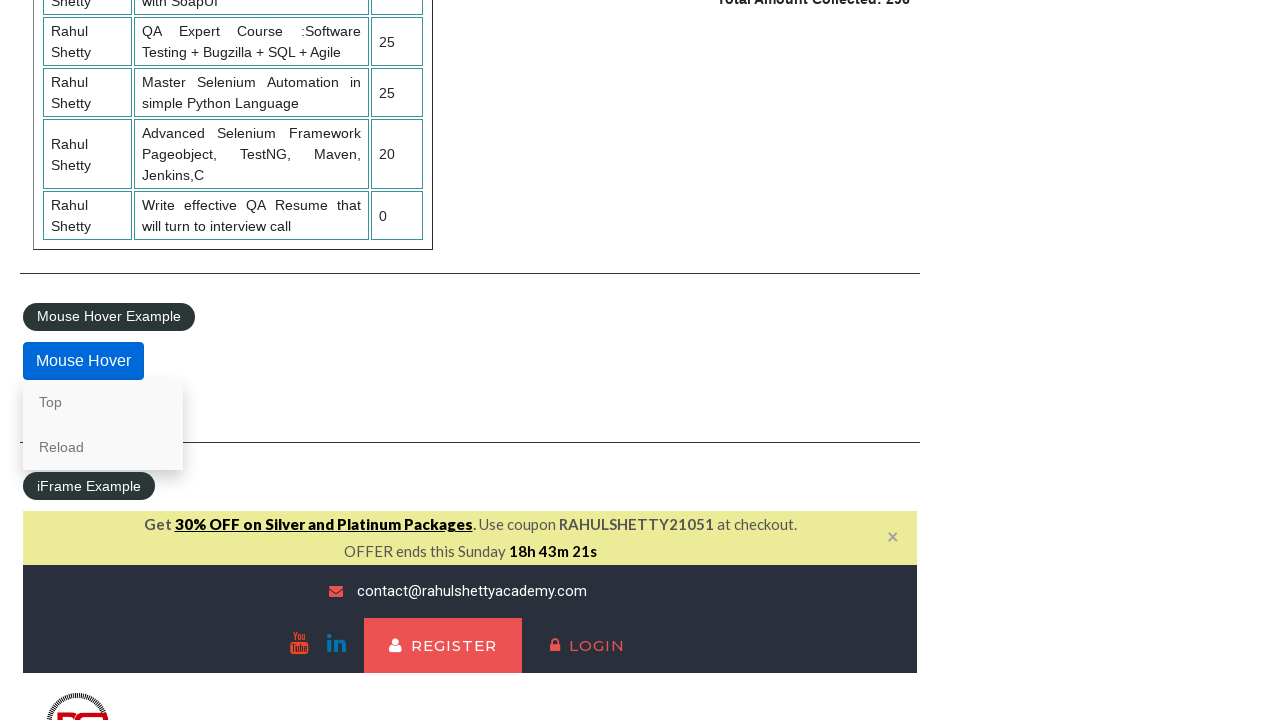

Right-clicked on the 'Top' link at (103, 402) on a:text('Top')
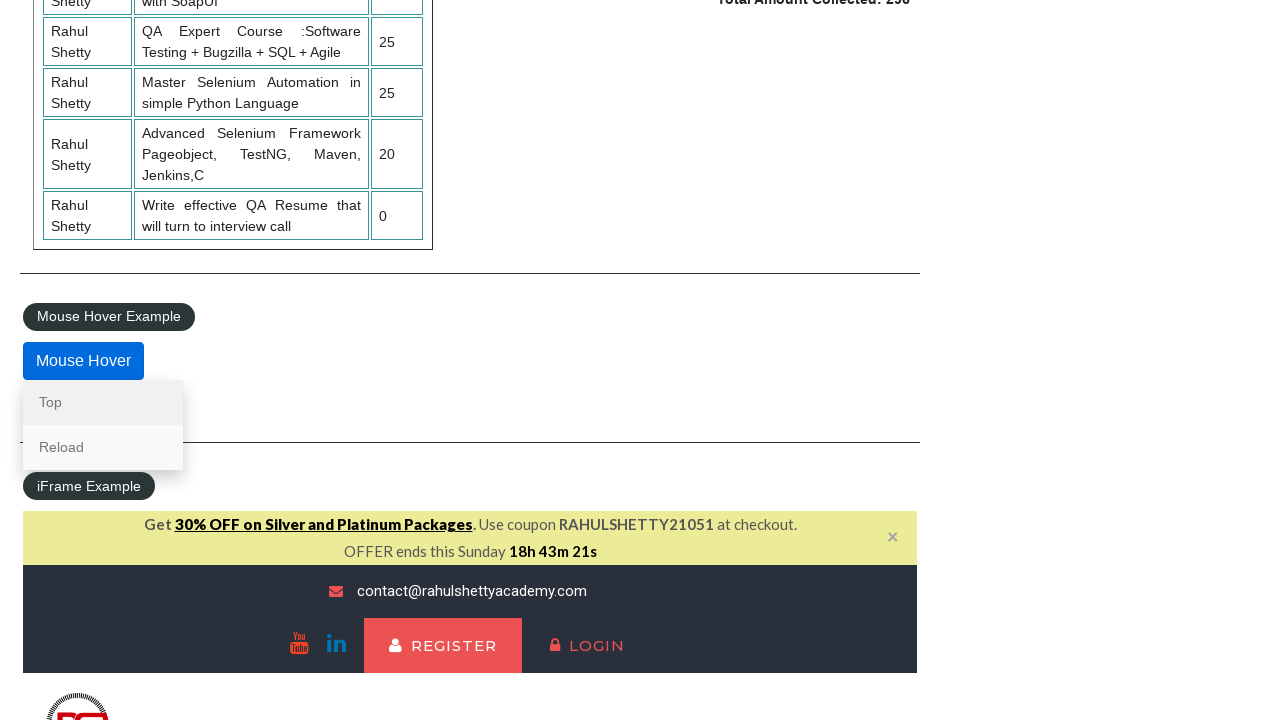

Hovered over mouse hover element again to reveal menu at (83, 361) on #mousehover
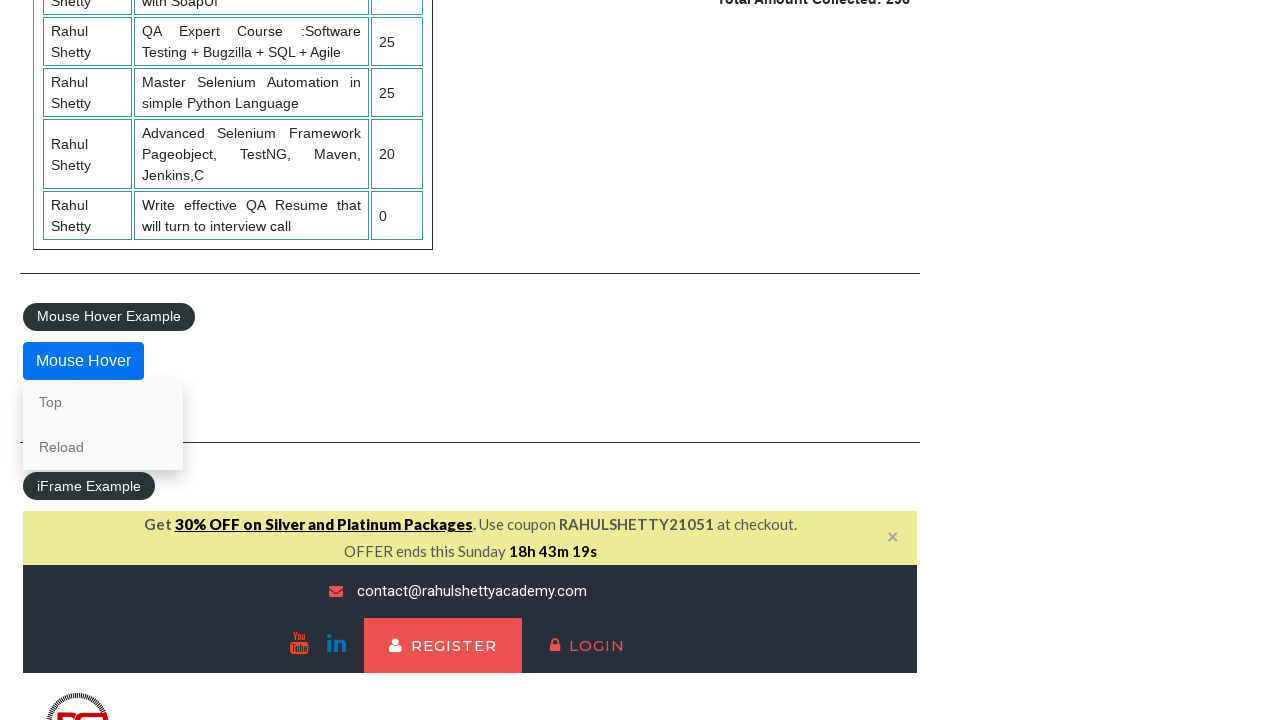

Clicked on the 'Reload' link from the hover menu at (103, 447) on a:text('Reload')
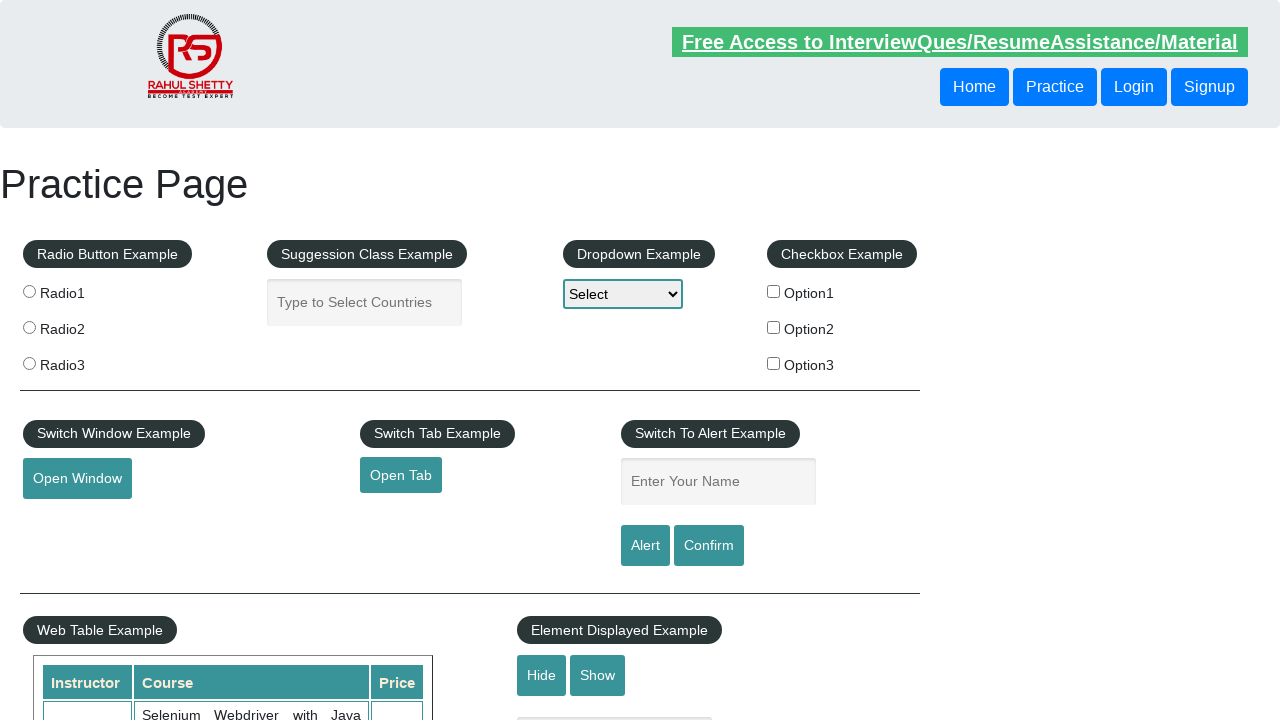

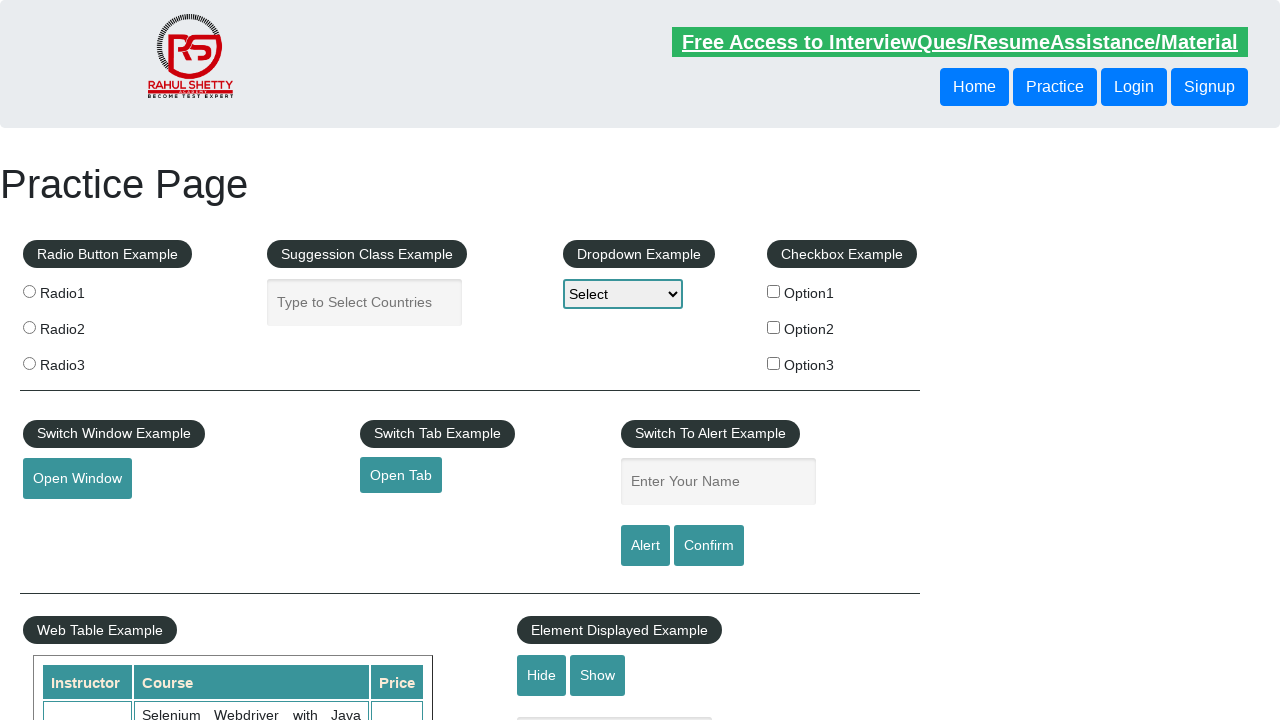